Tests a practice form by filling in name, email, password fields, selecting options from dropdown and radio buttons, entering a date, and submitting the form to verify success message appears.

Starting URL: https://rahulshettyacademy.com/angularpractice/

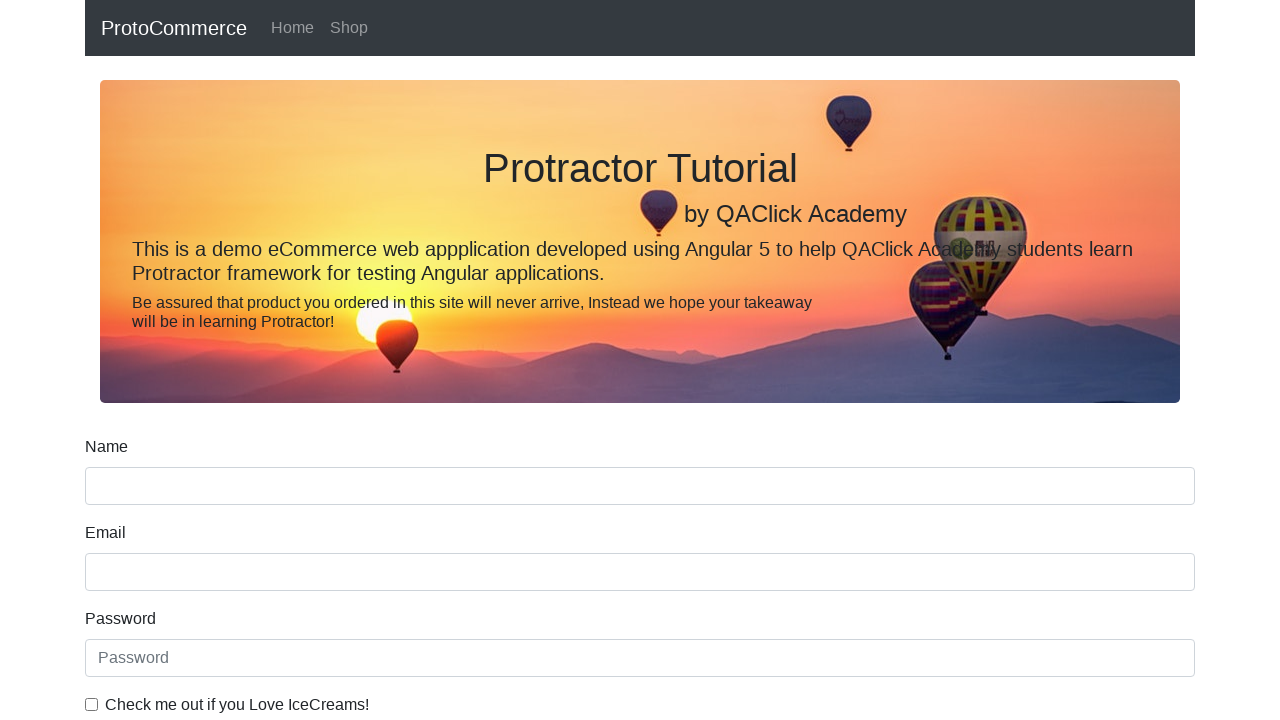

Filled name field with 'Mallika' on (//input[@name='name'])[1]
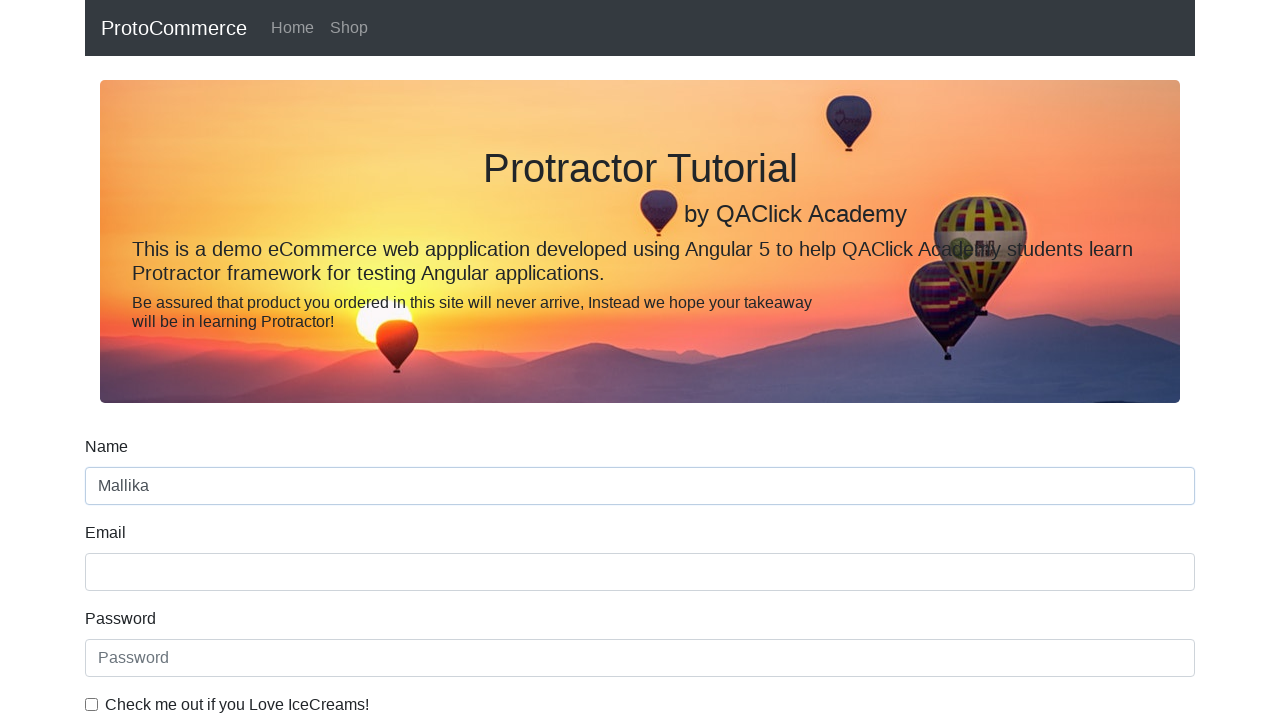

Filled email field with 'Mallikaannigeri12@gmail.com' on input[name='email']
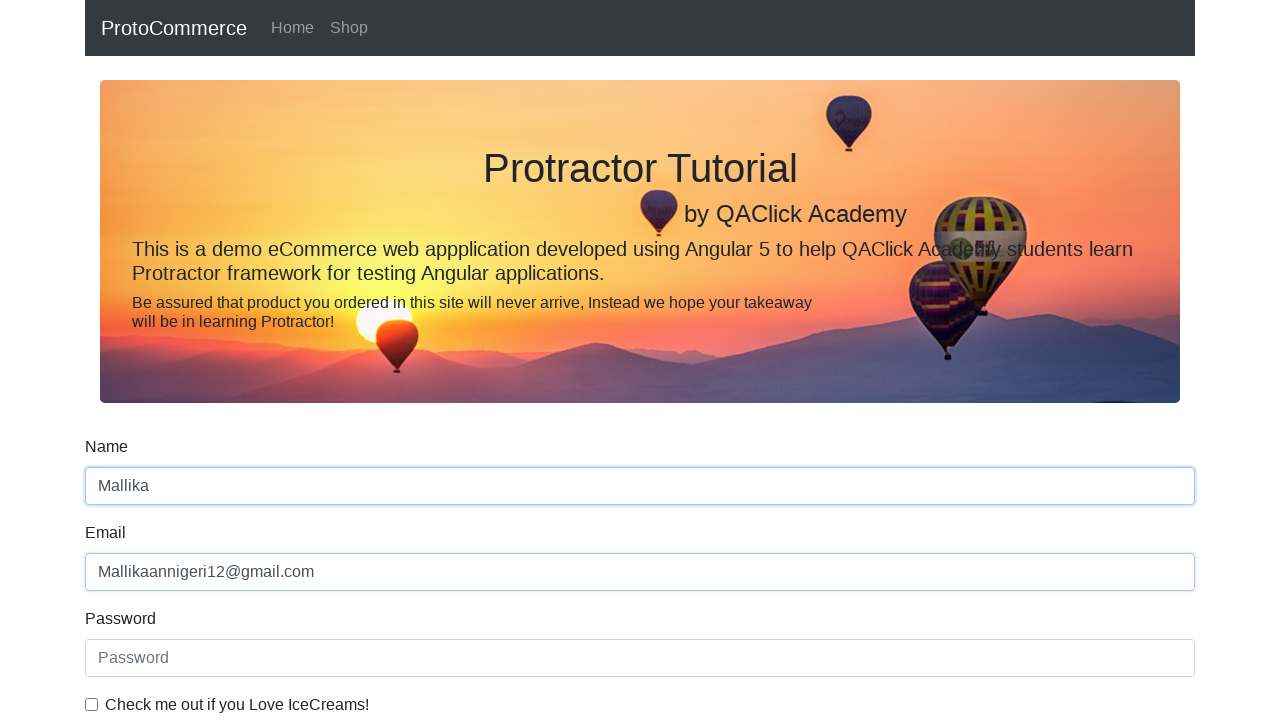

Filled password field with 'Mallika@98' on input[type='password']
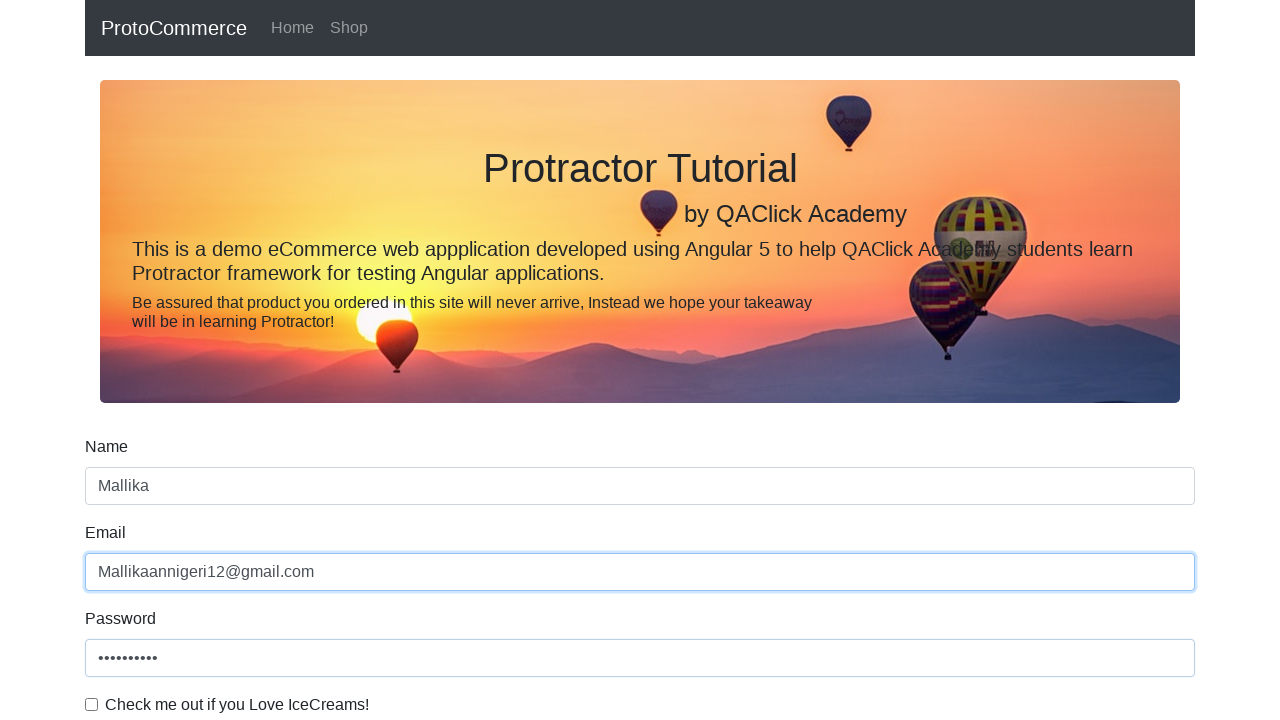

Checked the checkbox at (92, 704) on input[type='checkbox']
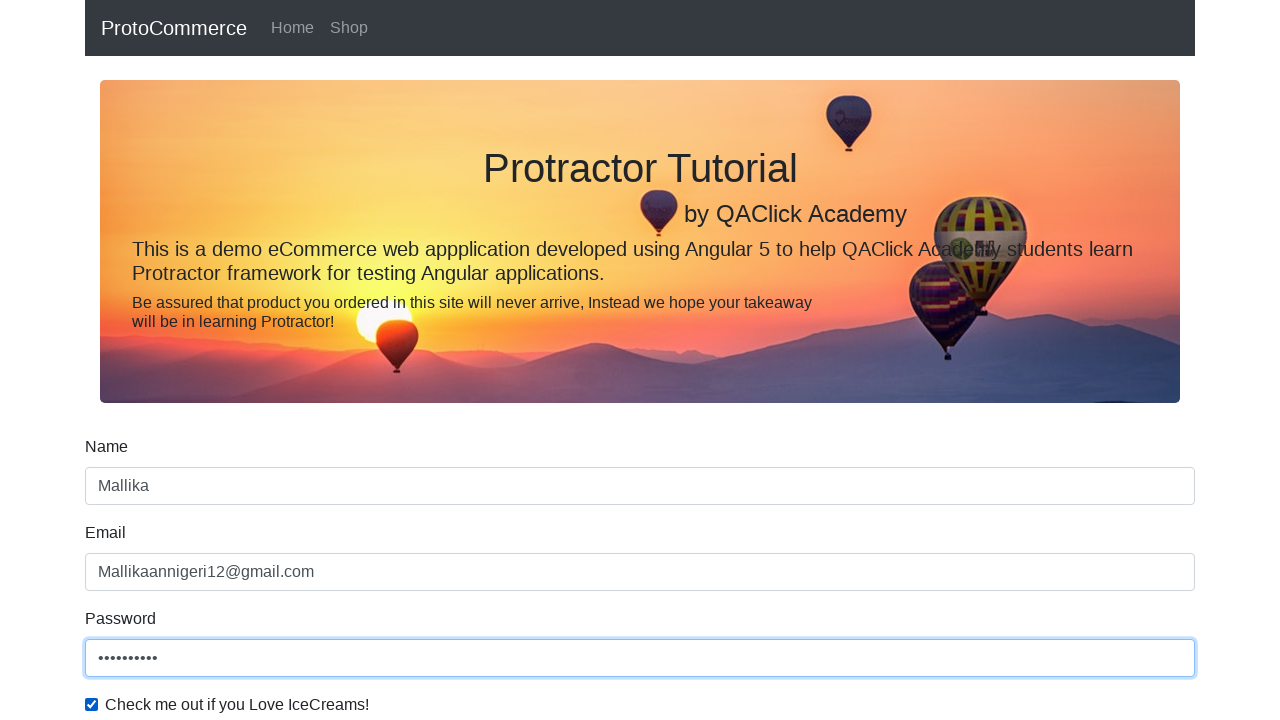

Selected second option from dropdown on #exampleFormControlSelect1
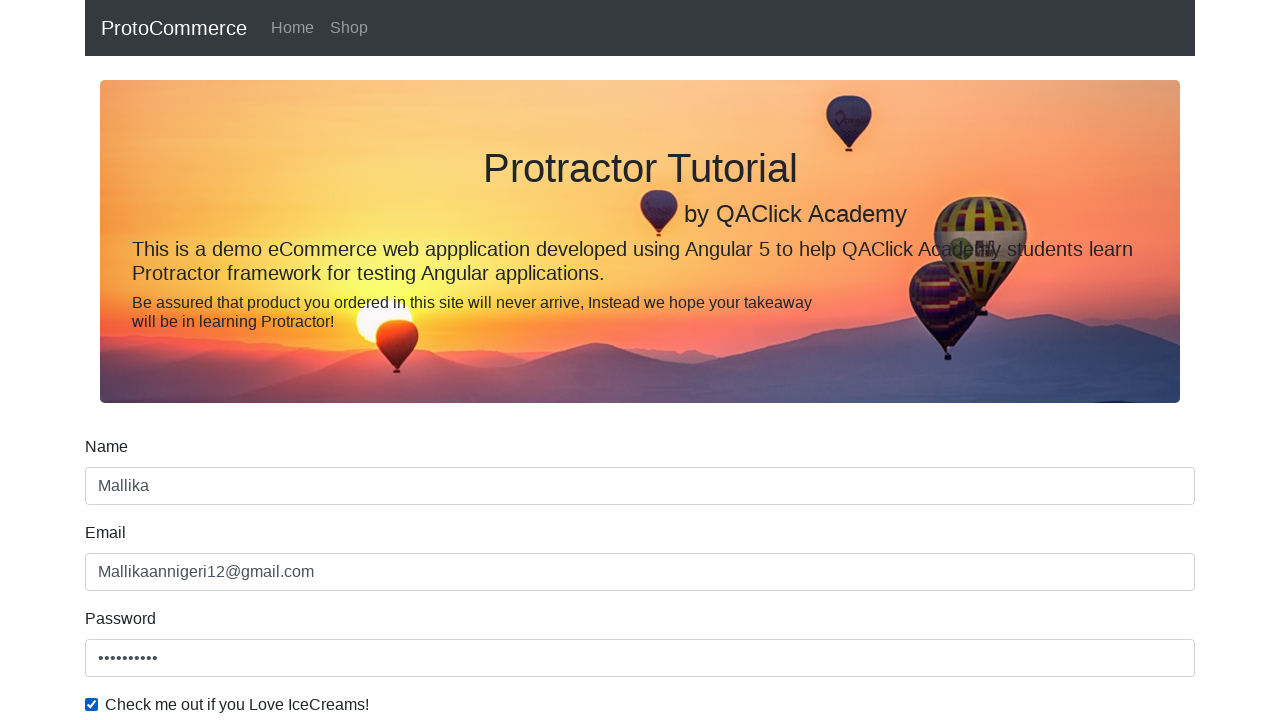

Clicked radio button option at (238, 360) on #inlineRadio1
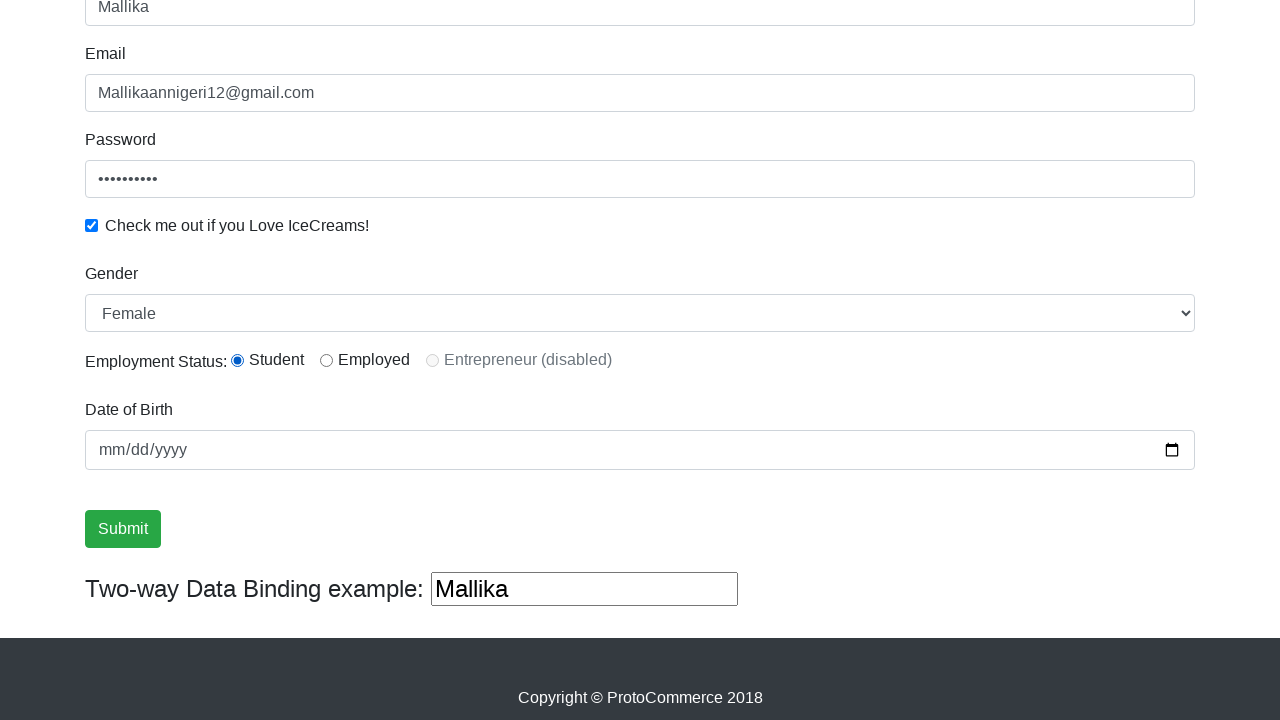

Filled date field with '2024-05-15' on input[type='date']
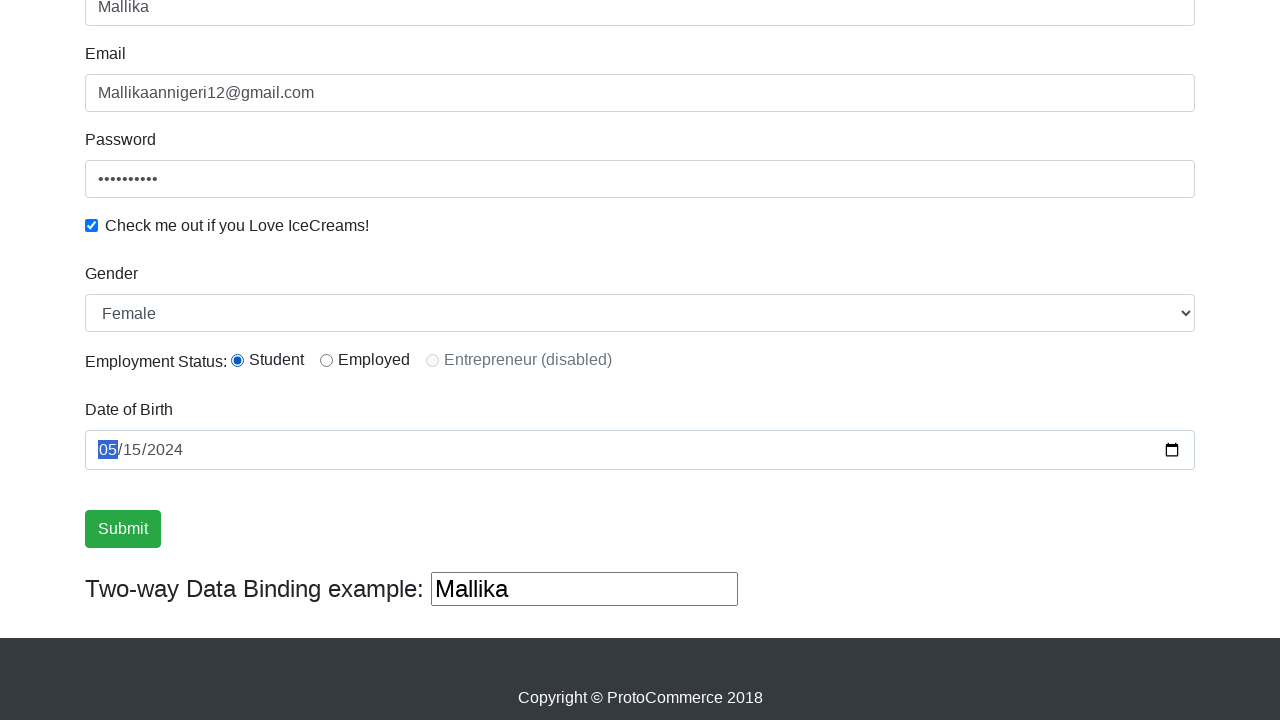

Clicked submit button to submit form at (123, 529) on .btn.btn-success
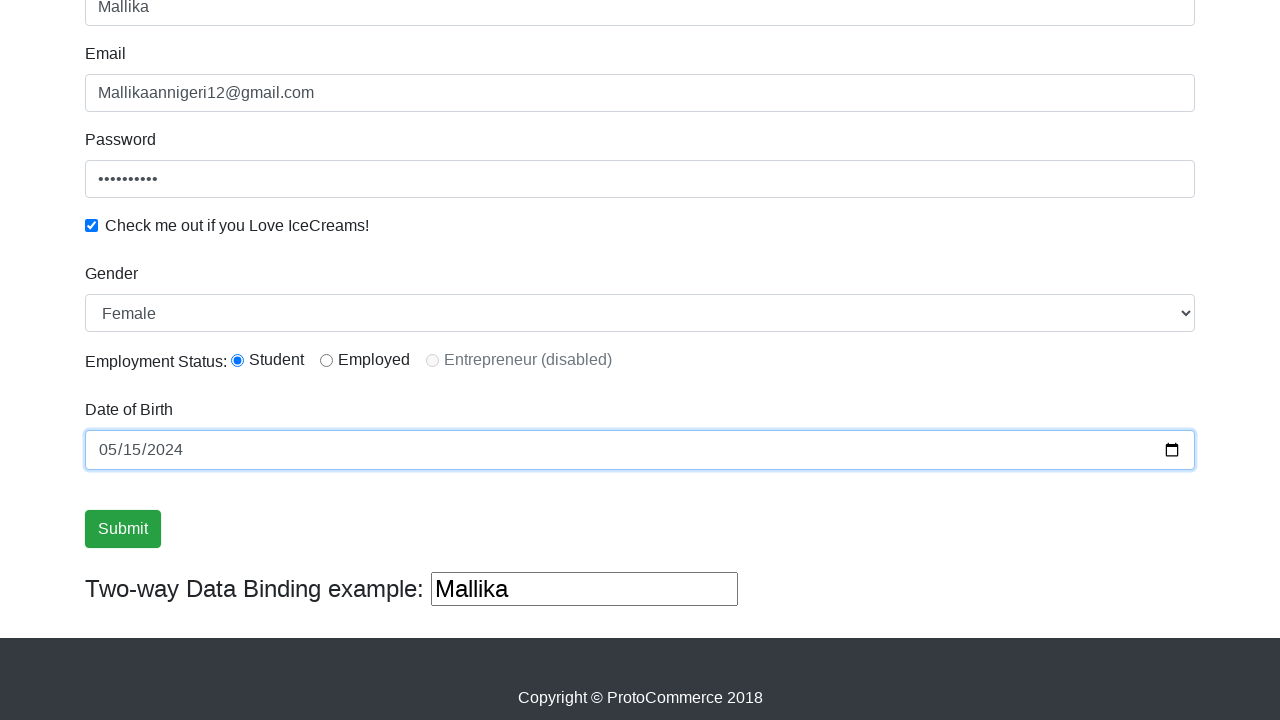

Success message appeared confirming form submission
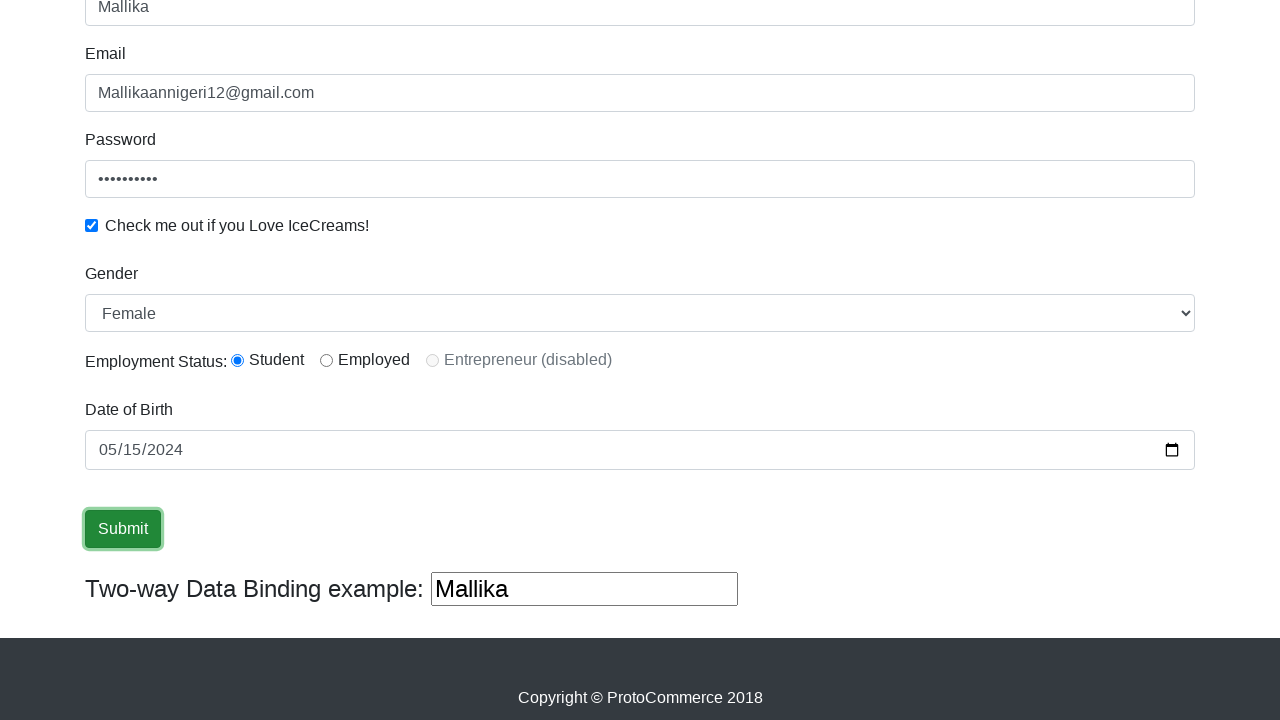

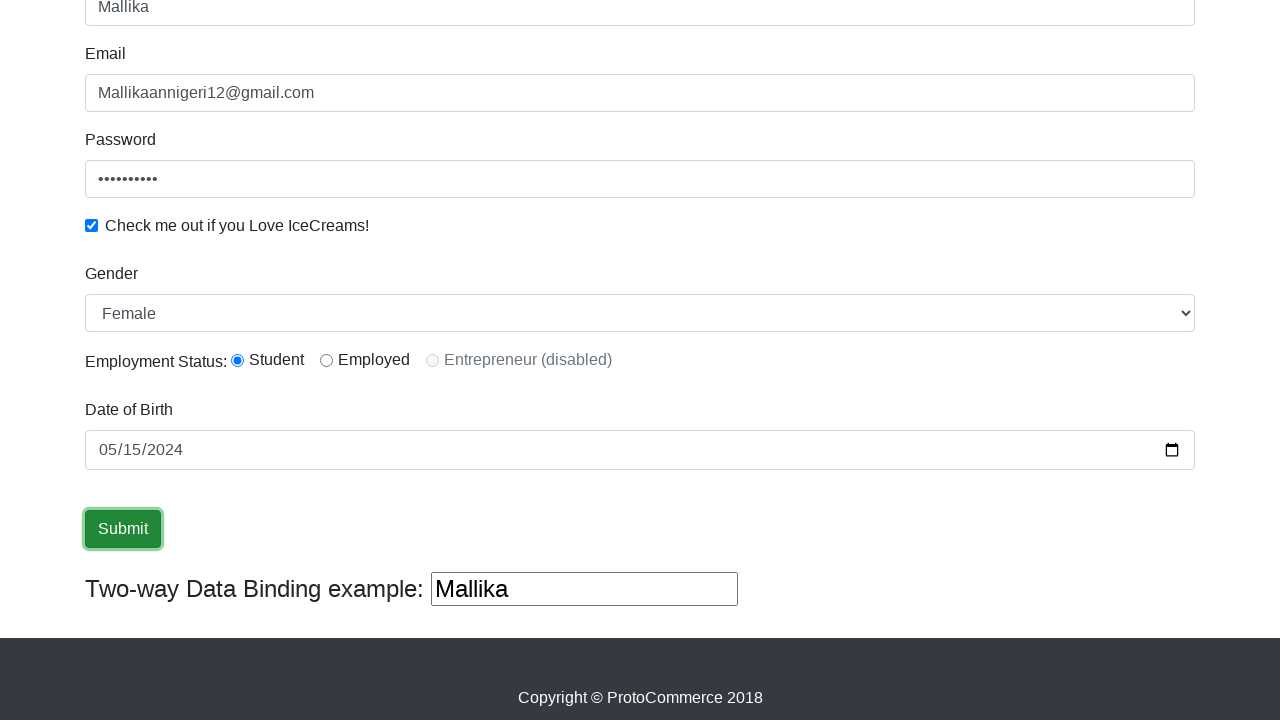